Tests checkout validation by leaving name and credit card fields blank and verifying error alert

Starting URL: https://www.demoblaze.com

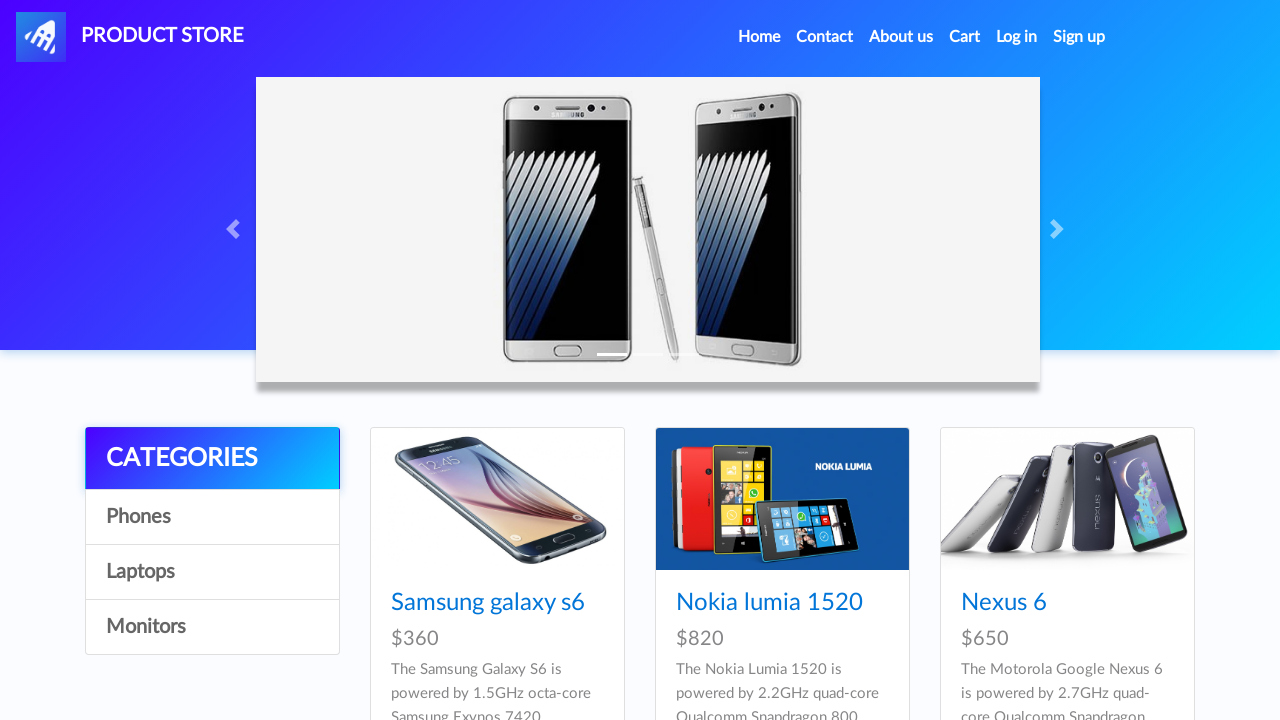

Set up dialog handler to accept alerts
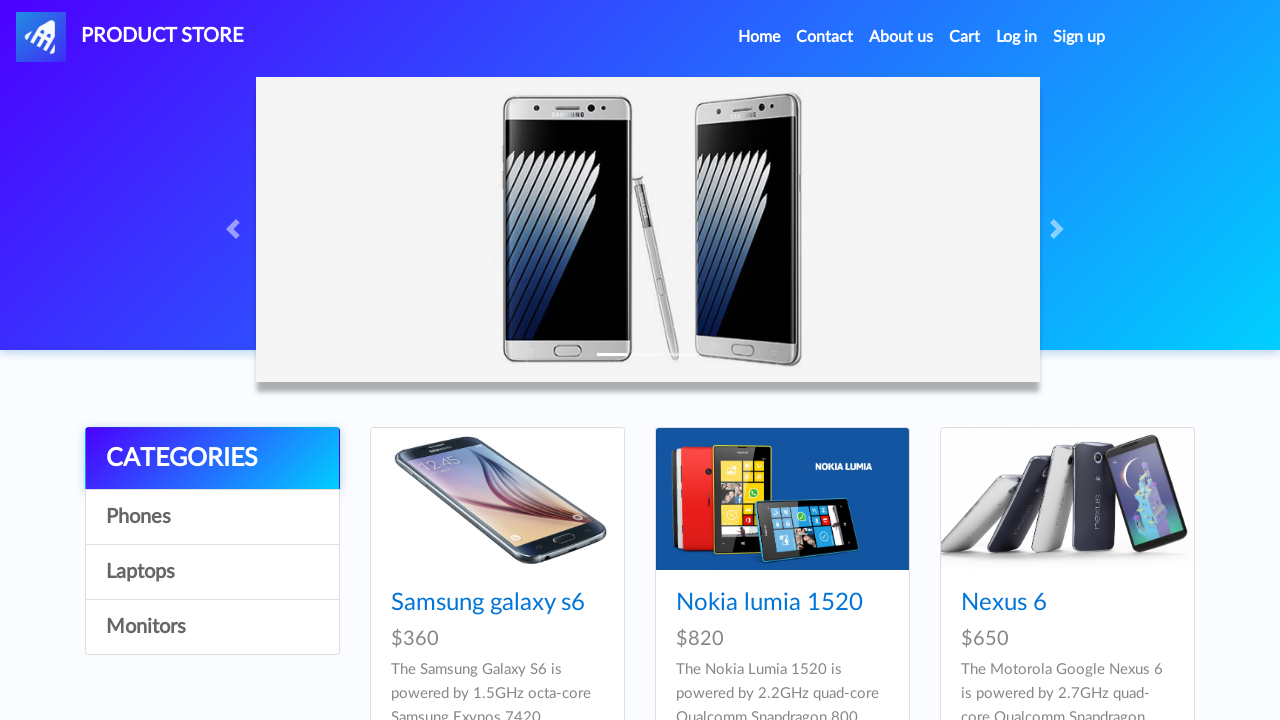

Home page loaded
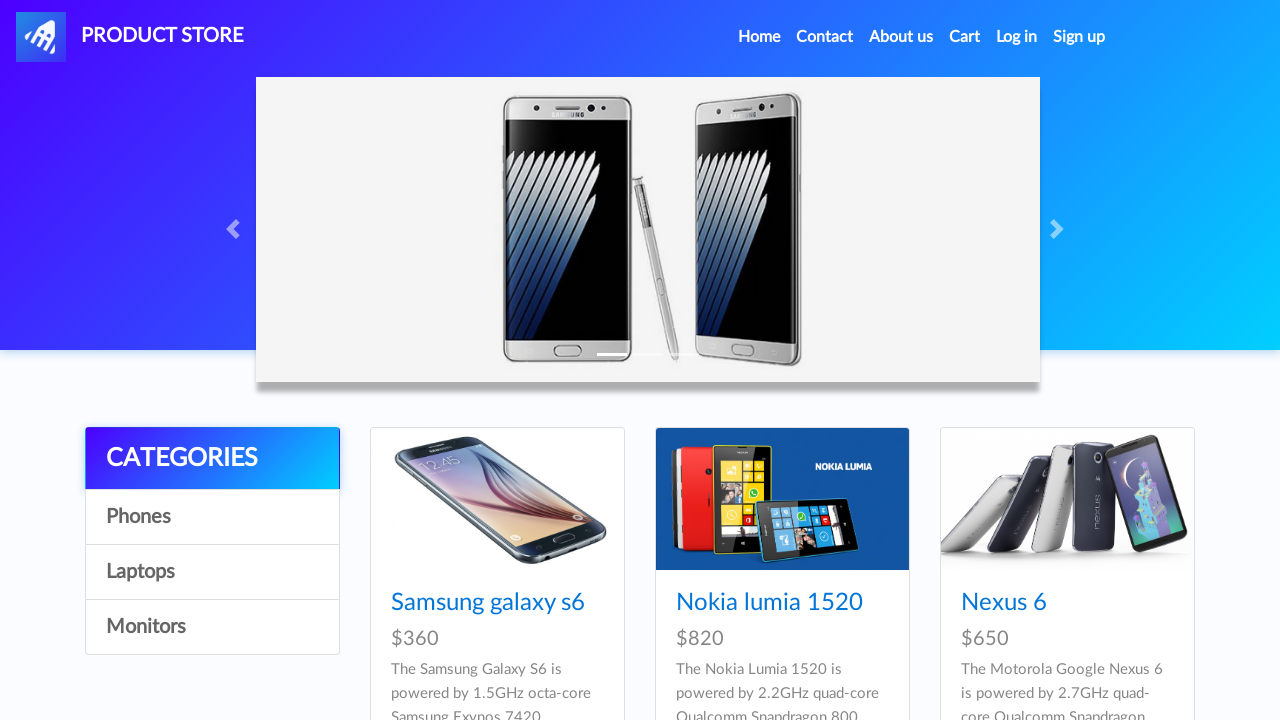

Clicked on Samsung galaxy s6 product at (488, 603) on a:has-text('Samsung galaxy s6')
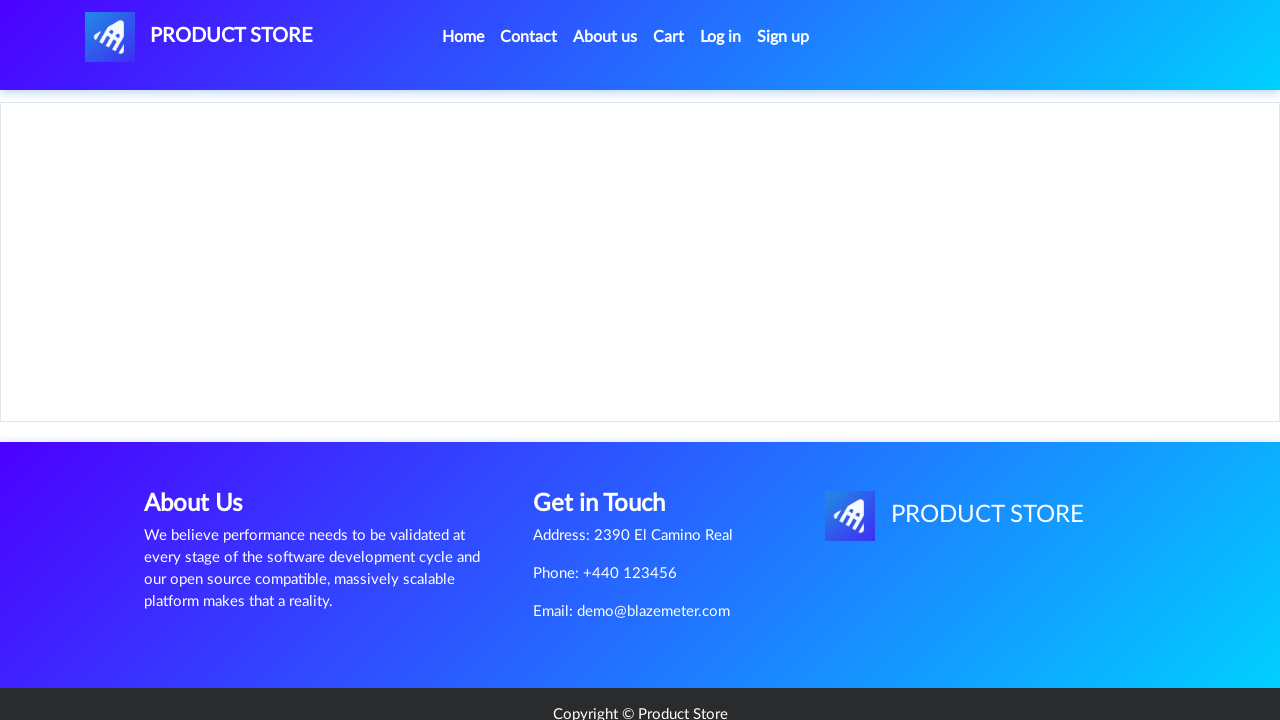

Product page loaded with Add to cart button visible
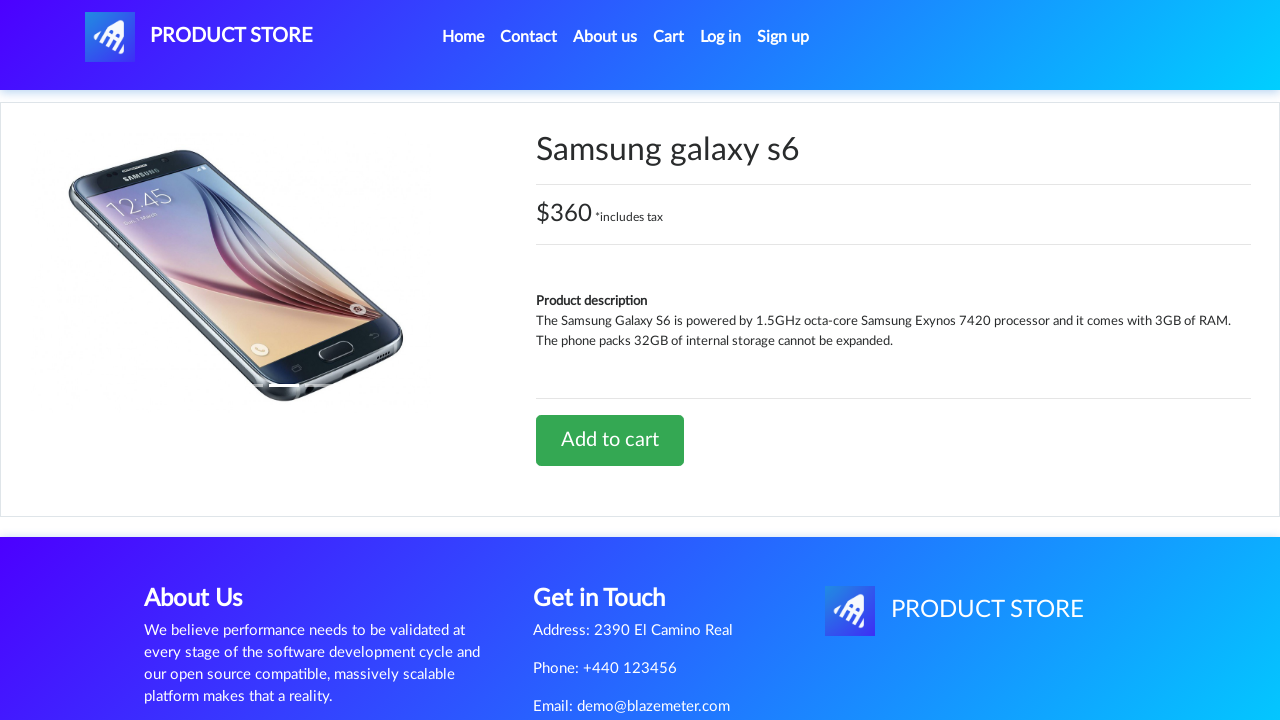

Clicked Add to cart button at (610, 440) on a:has-text('Add to cart')
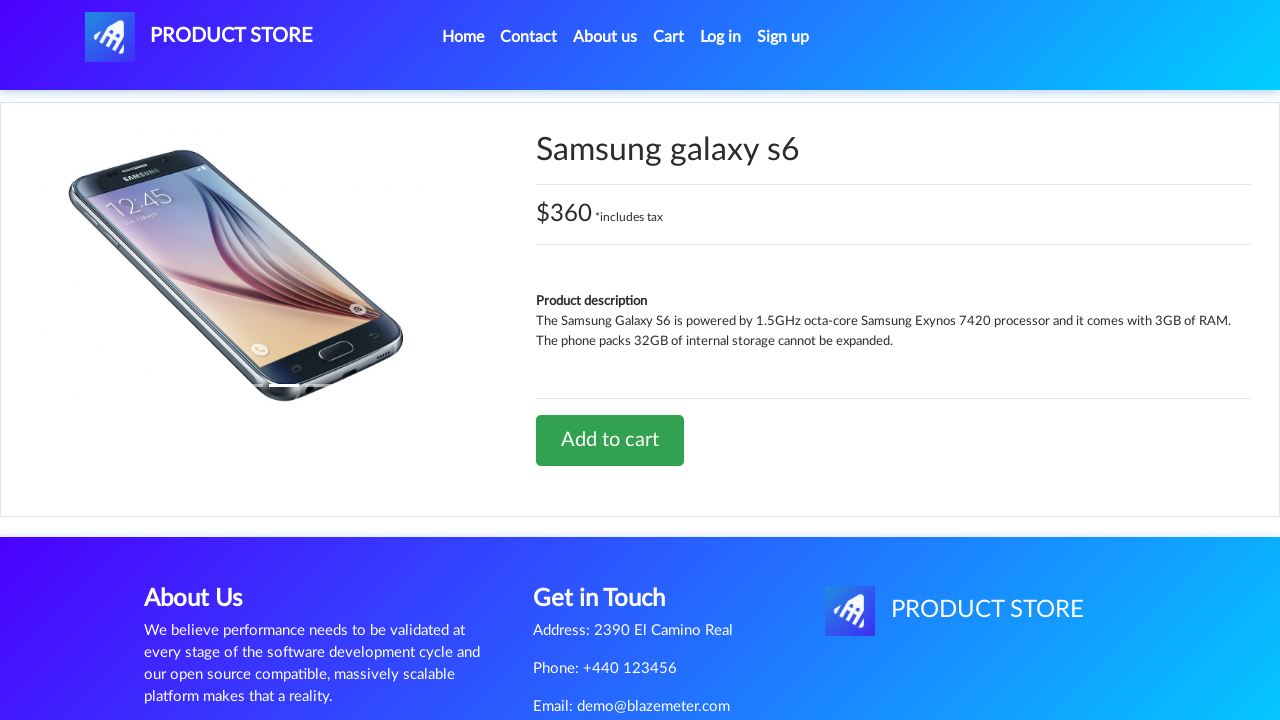

Waited for alert confirmation
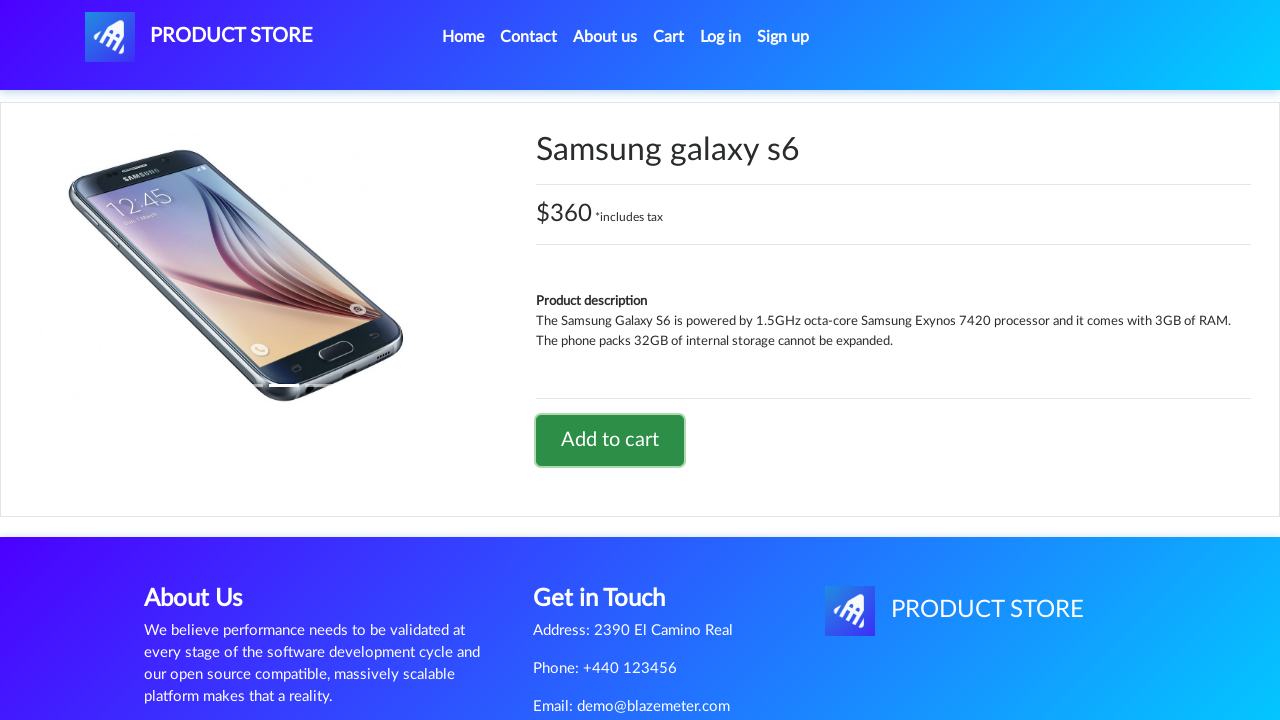

Clicked on cart icon at (669, 37) on #cartur
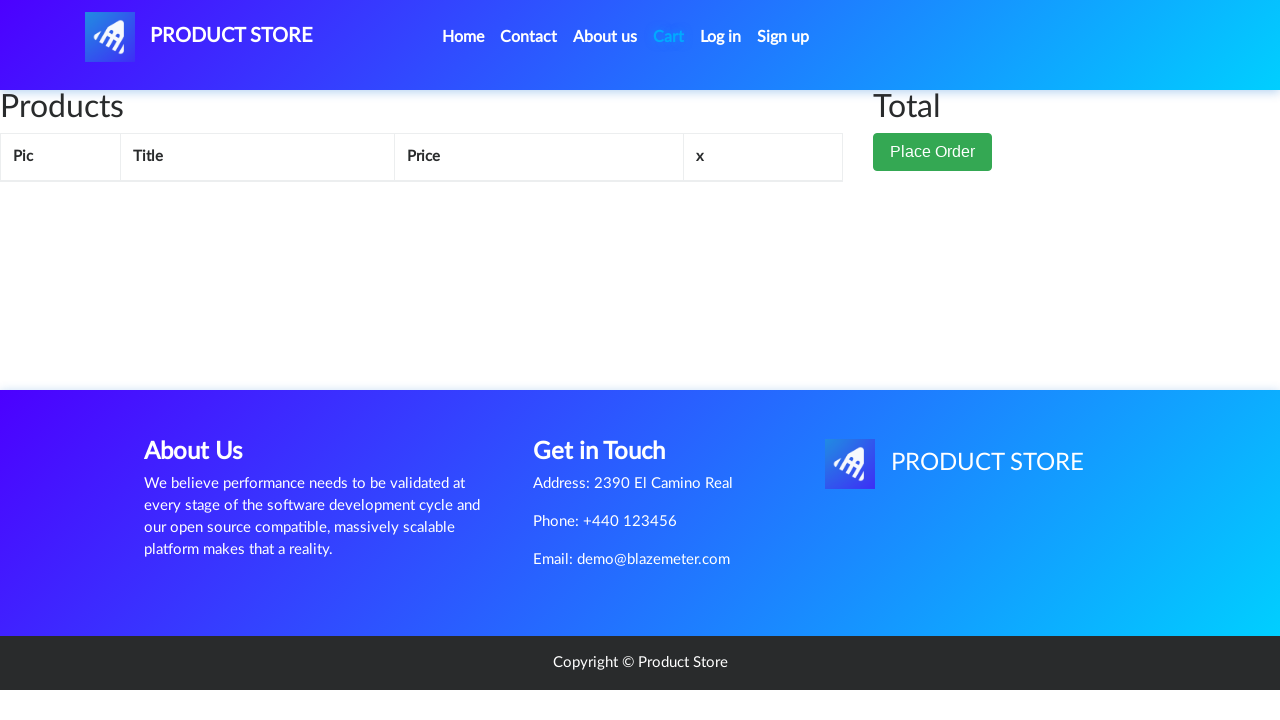

Cart page loaded with Place Order button visible
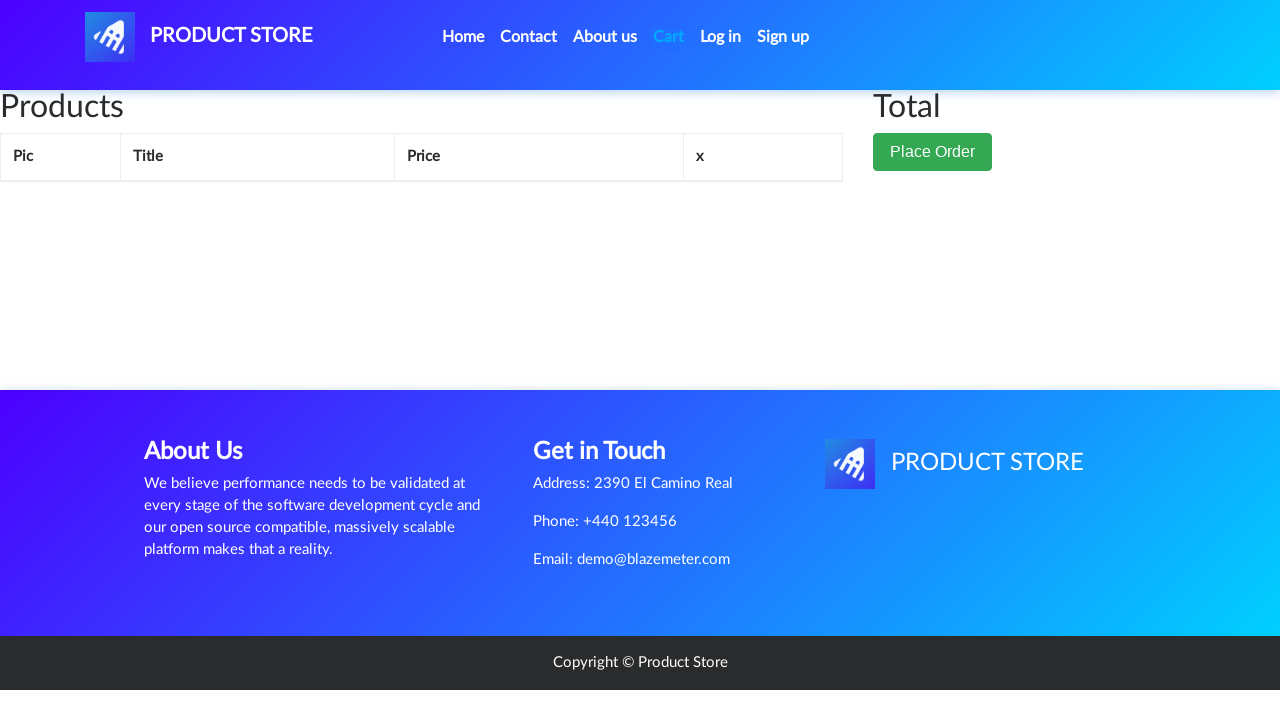

Clicked Place Order button at (933, 191) on button:has-text('Place Order')
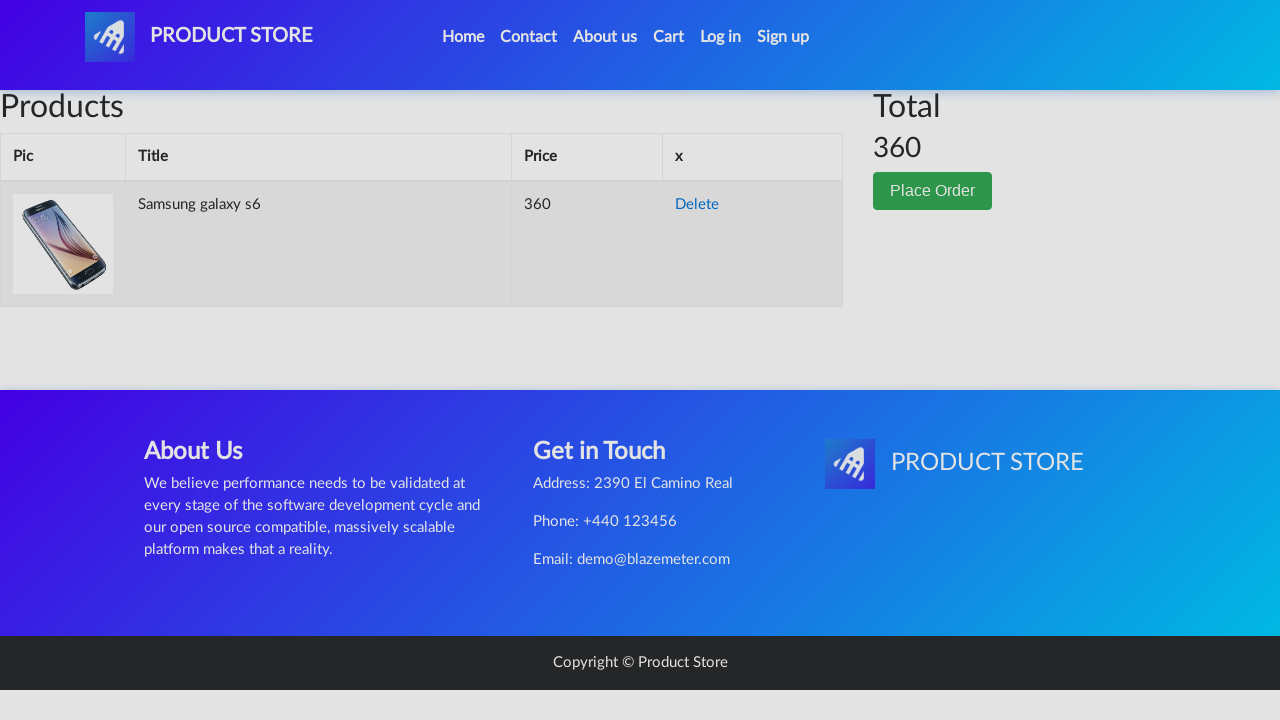

Order form loaded
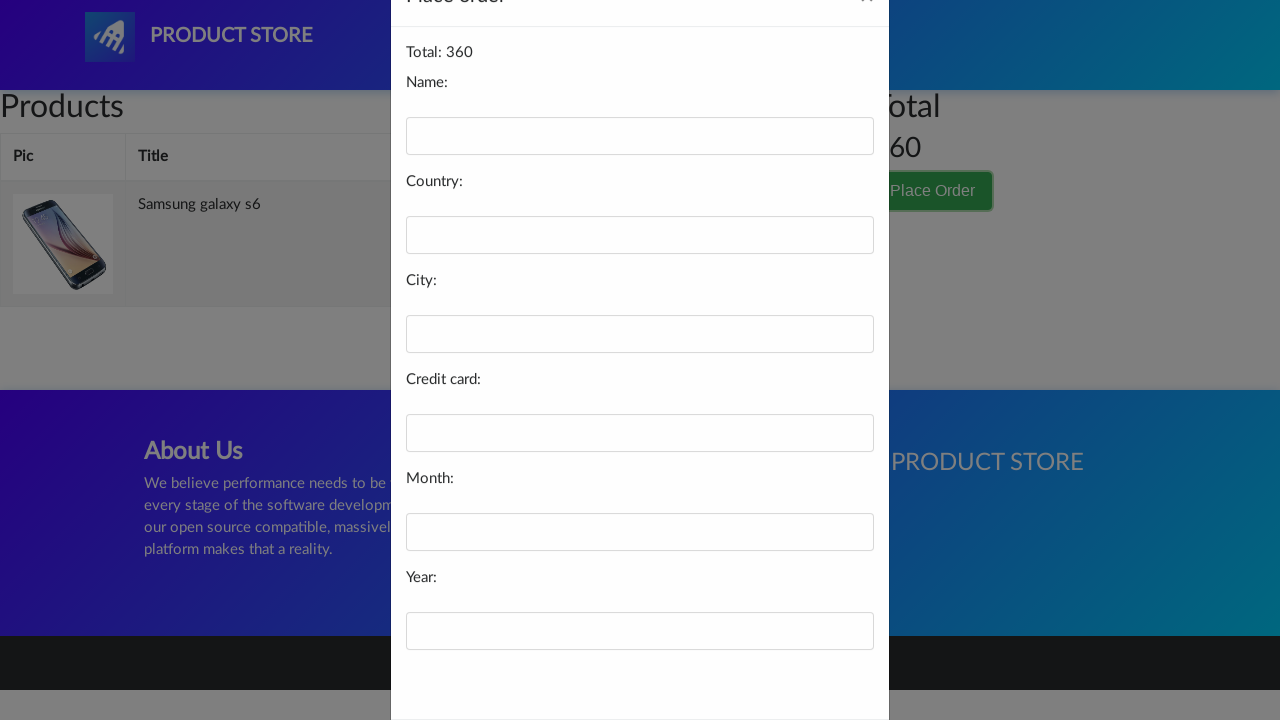

Left name field blank on #name
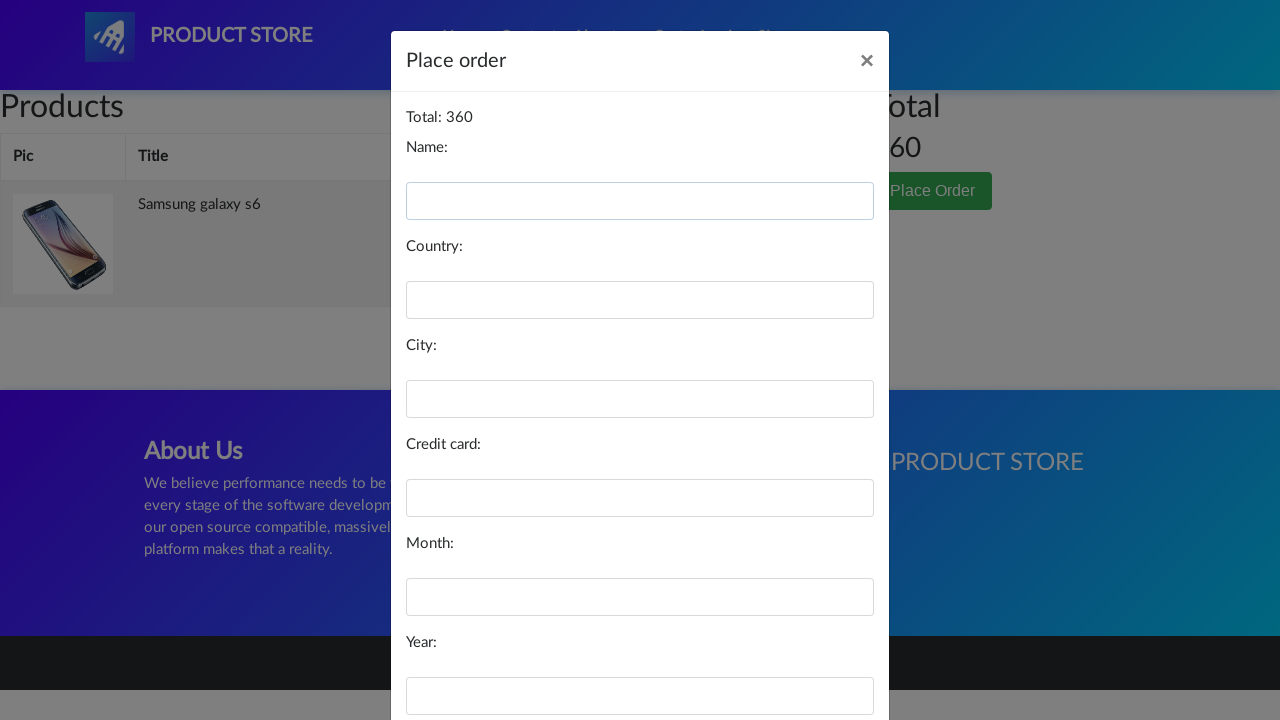

Filled country field with 'Canada' on #country
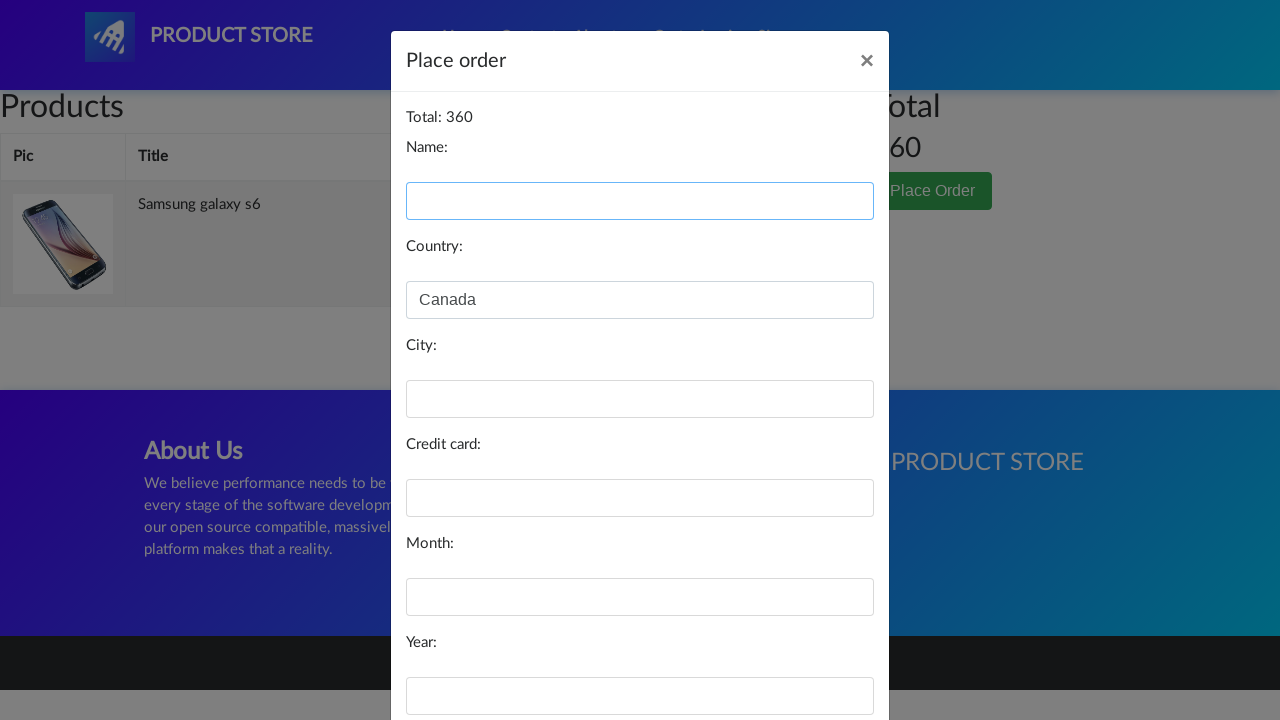

Filled city field with 'Toronto' on #city
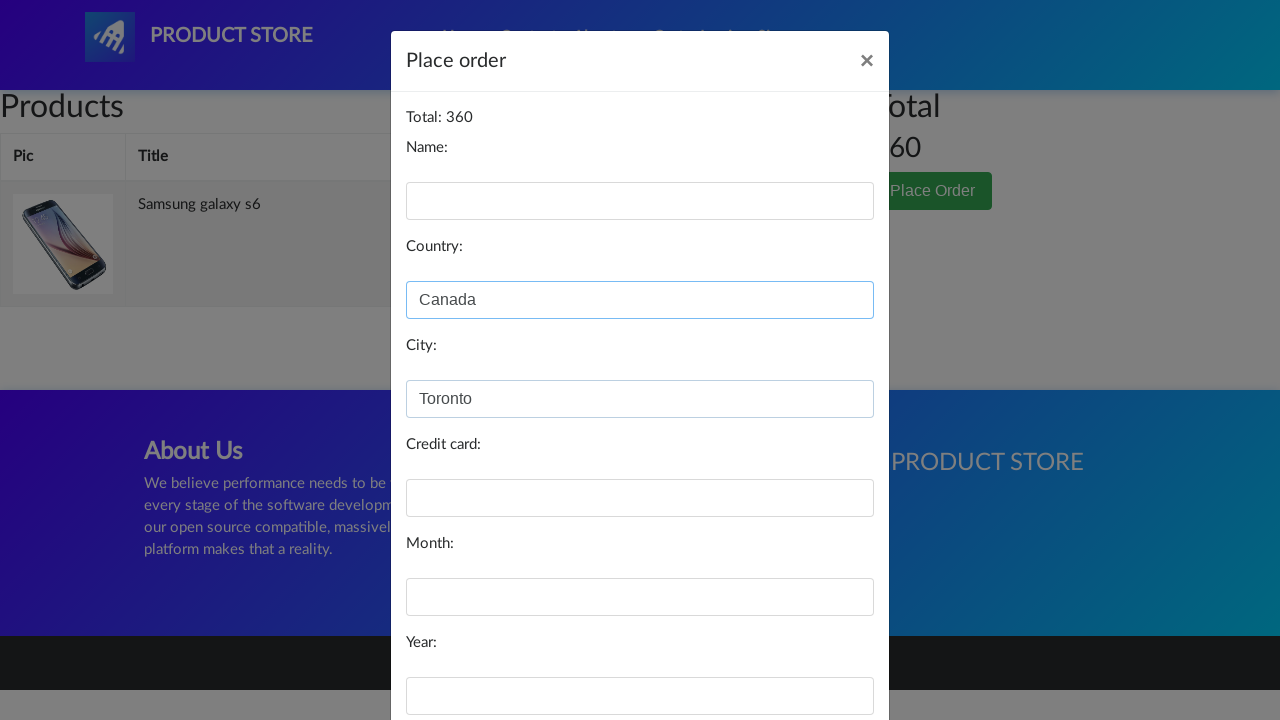

Left credit card field blank on #card
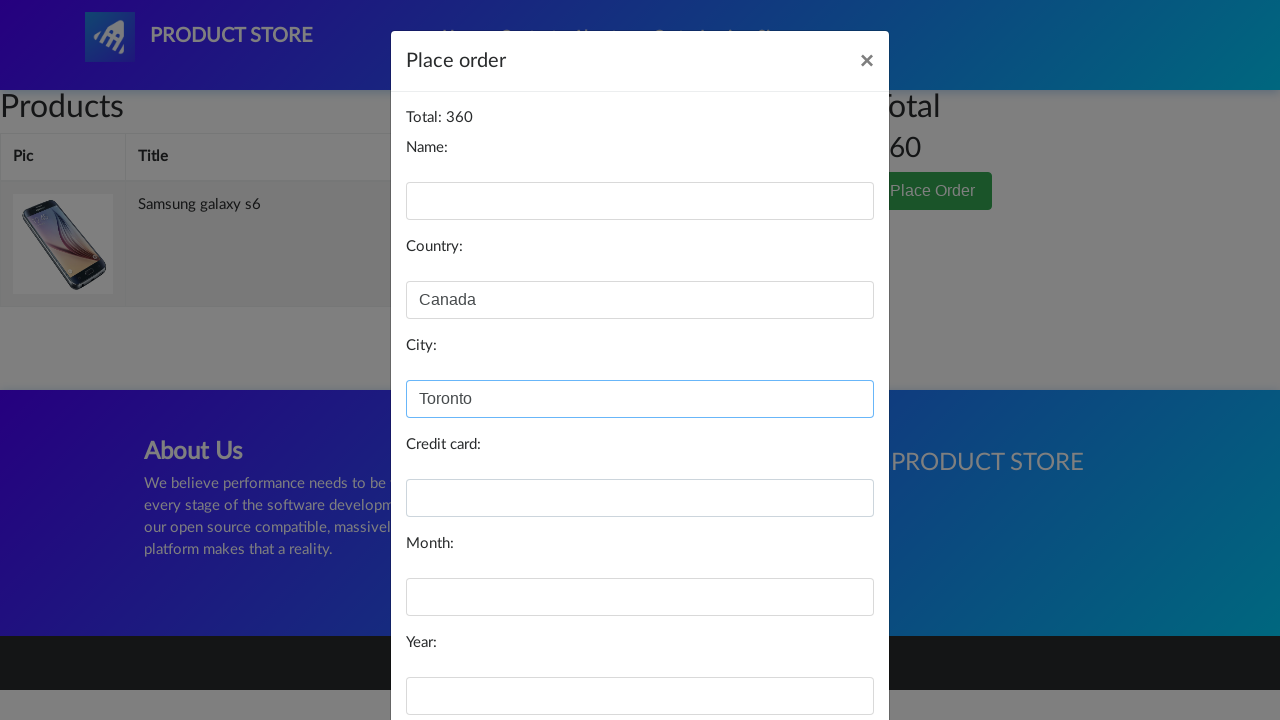

Filled month field with '06' on #month
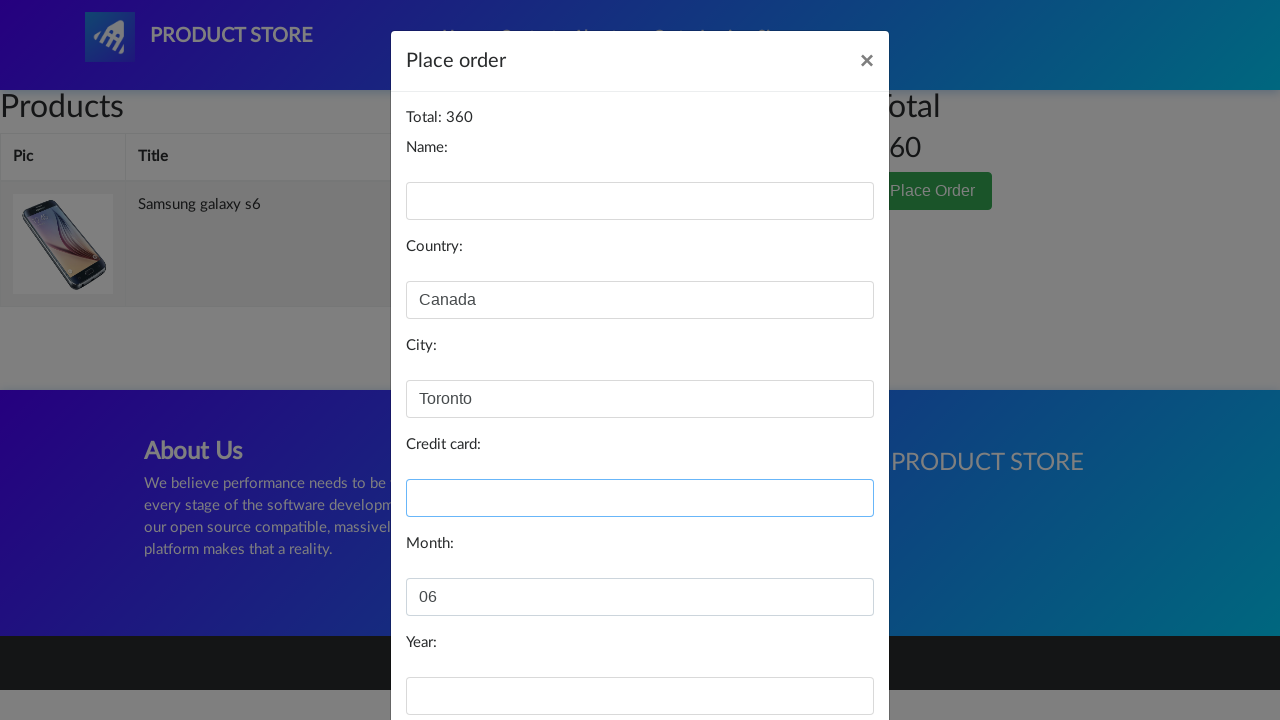

Filled year field with '2026' on #year
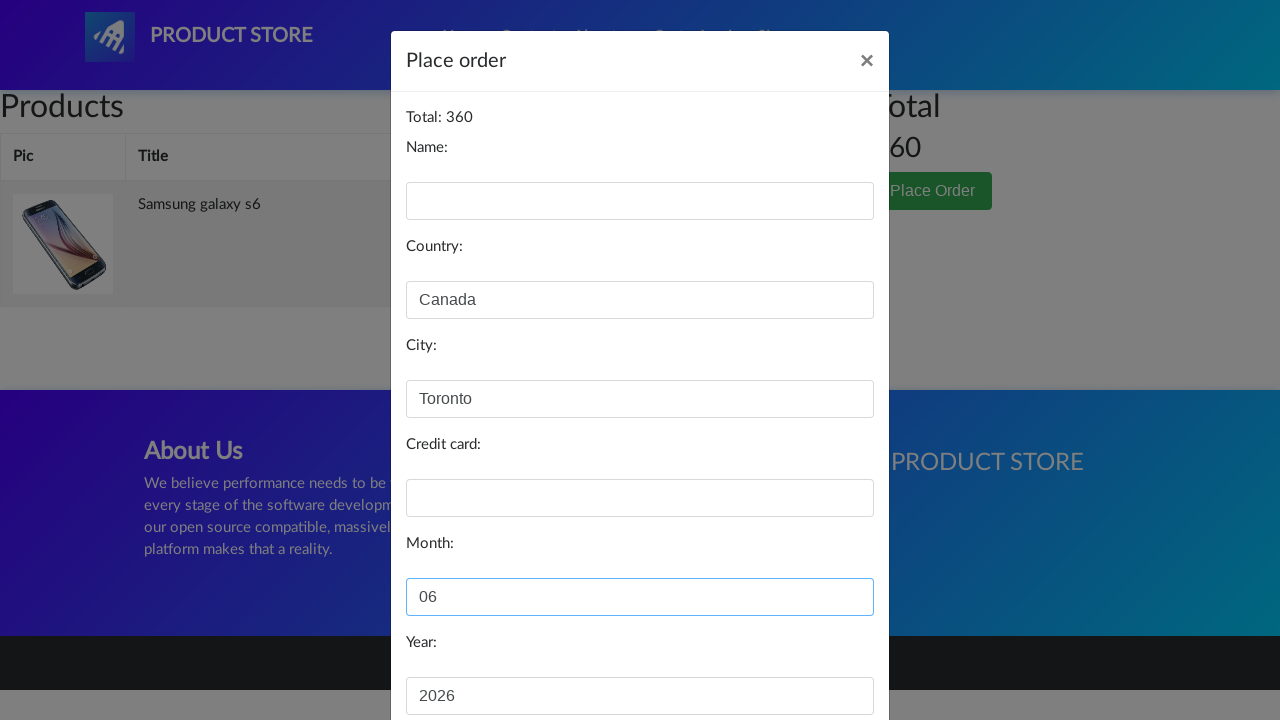

Clicked Purchase button with blank name and credit card fields at (823, 655) on button:has-text('Purchase')
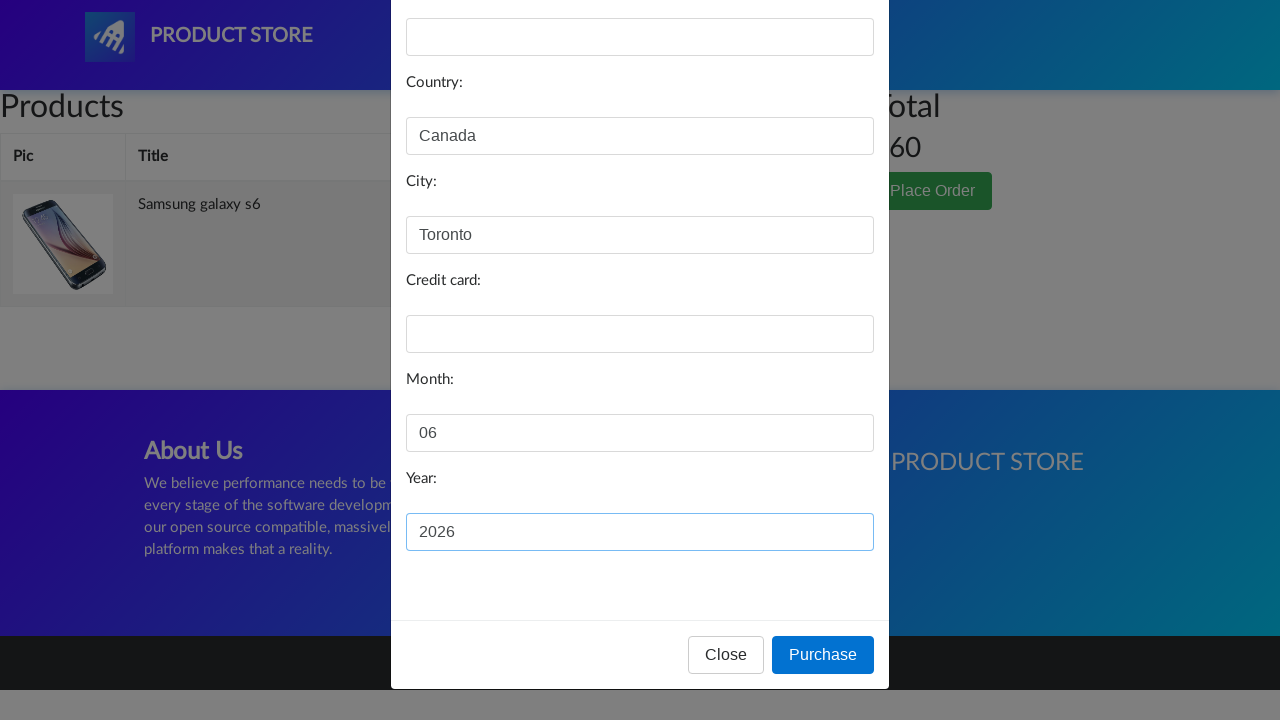

Waited for validation error alert to appear
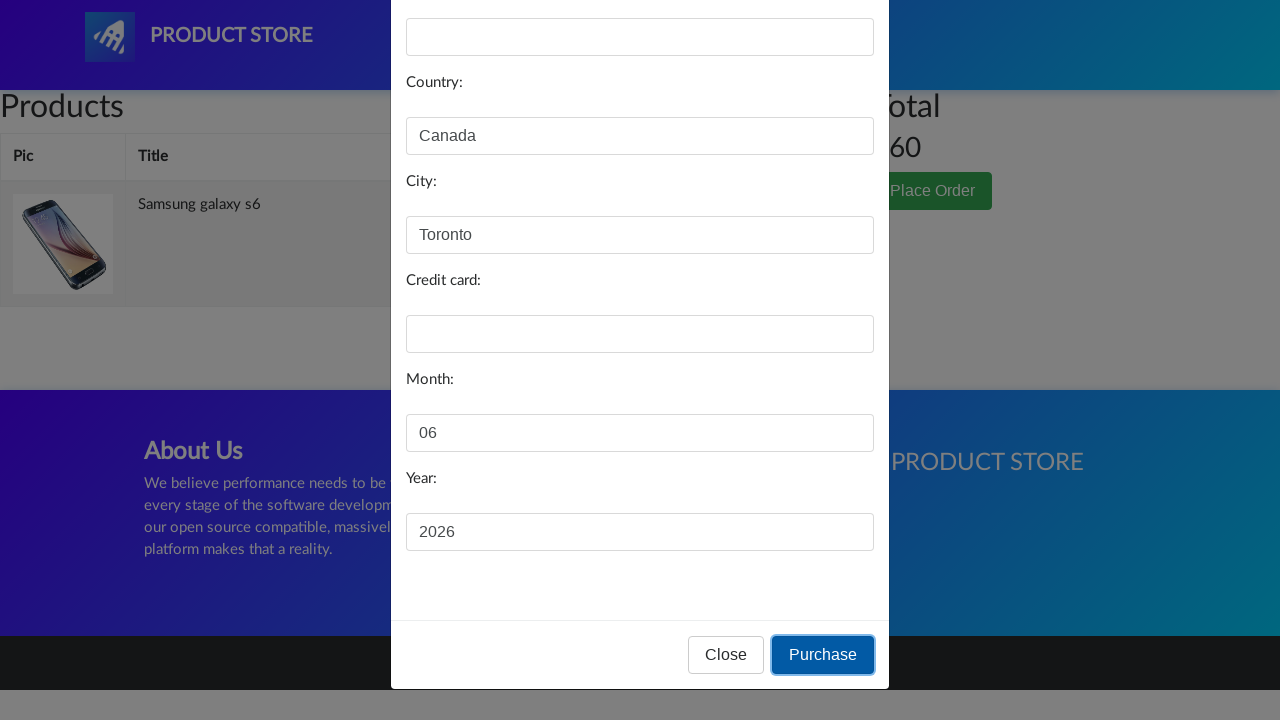

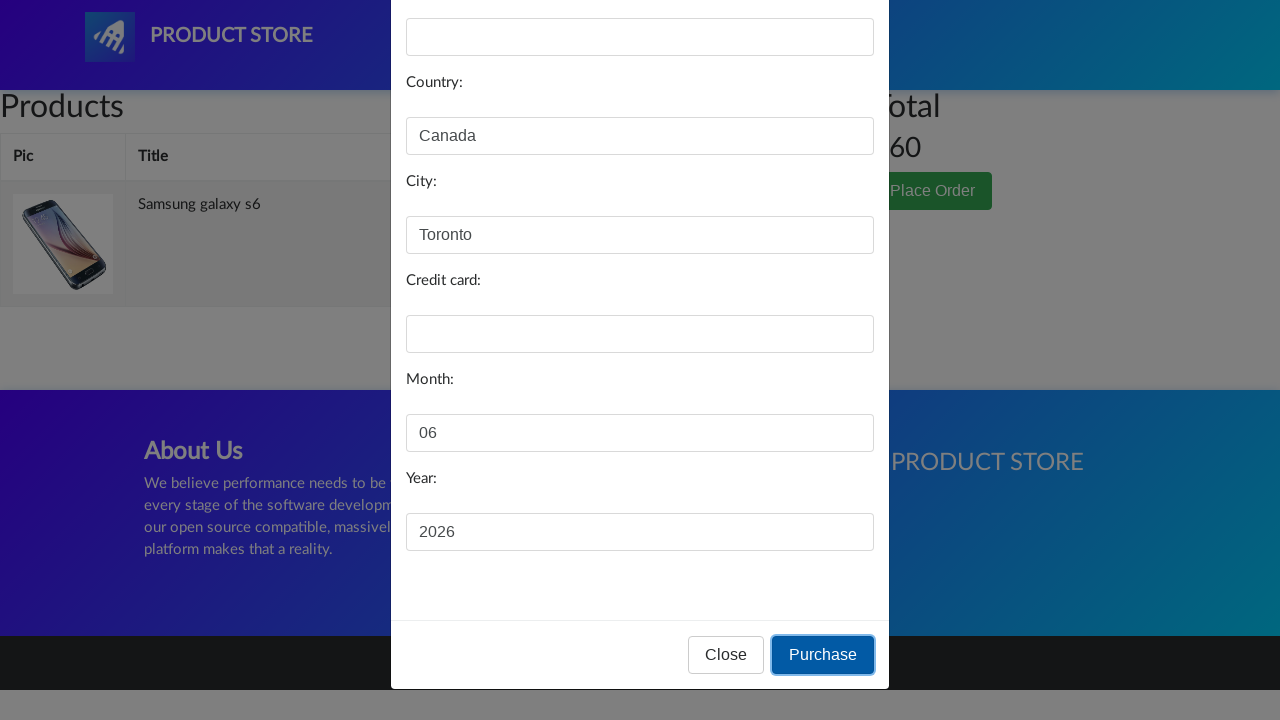